Tests the registration form on a Selenium practice website by using mouse hover (moveToElement) actions before filling in each field and submitting the form.

Starting URL: https://www.tutorialspoint.com/selenium/practice/register.php

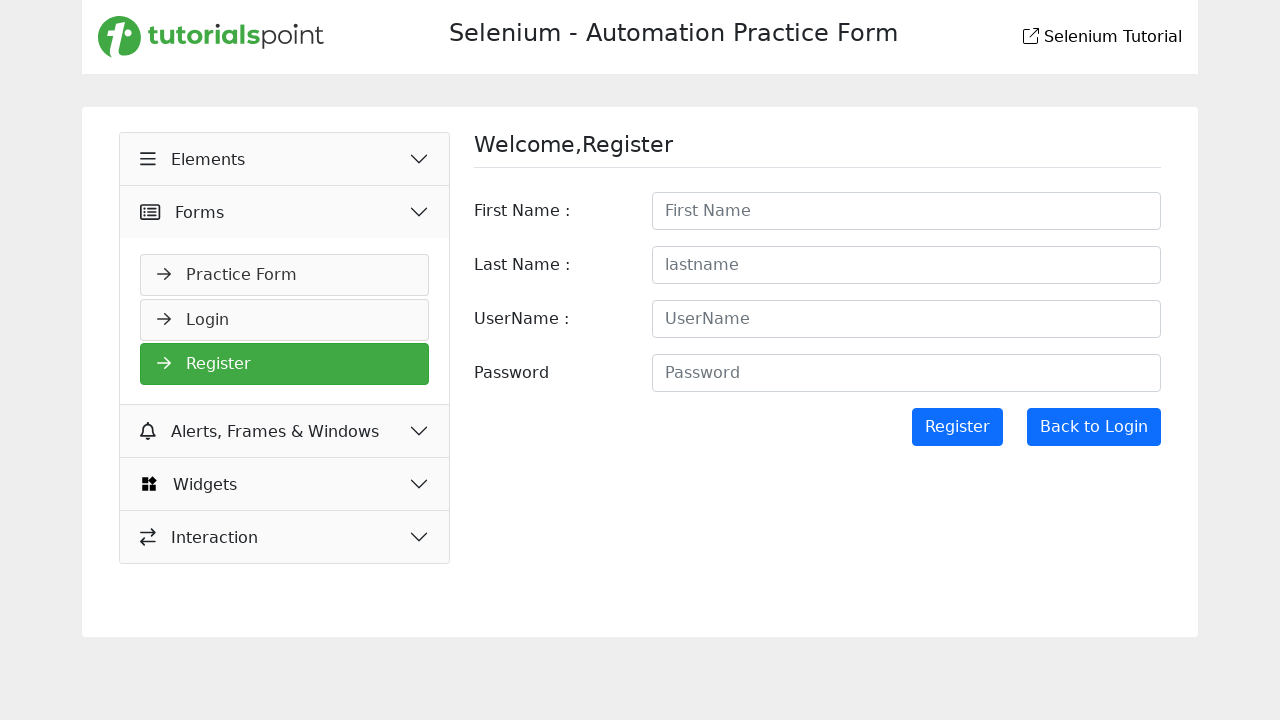

Hovered over first name field at (906, 211) on #firstname
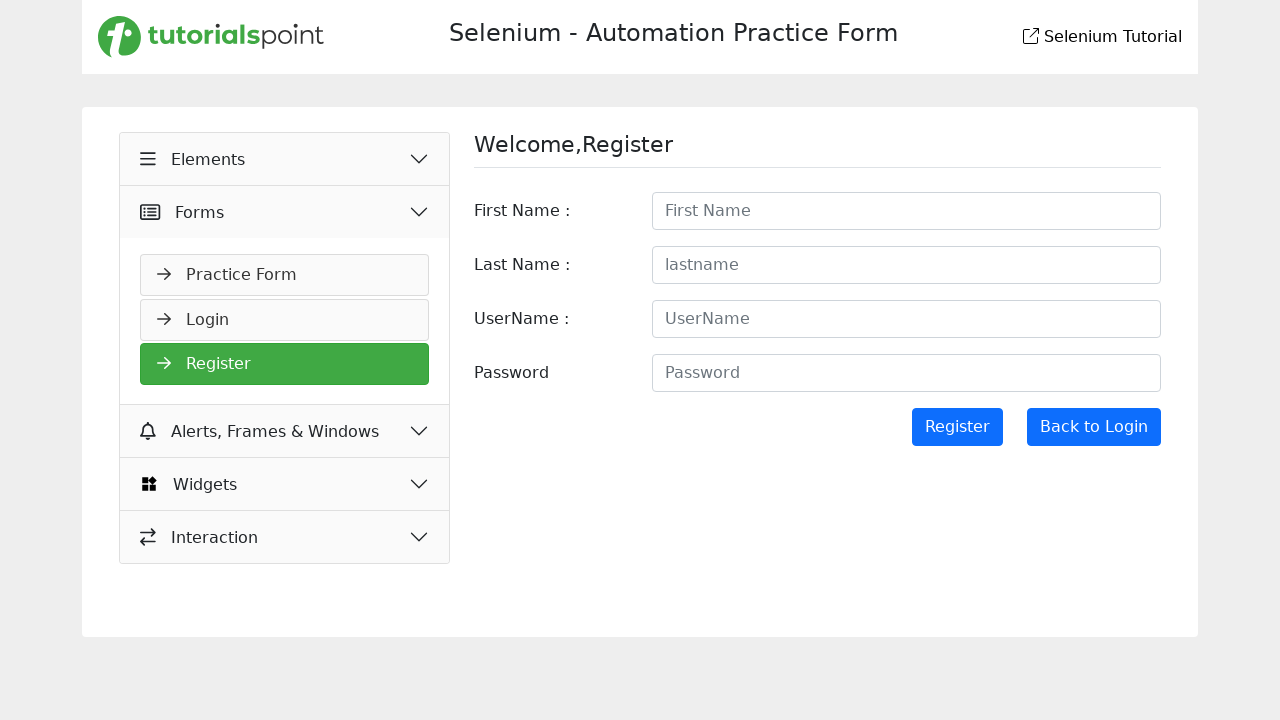

Filled first name field with 'John' on #firstname
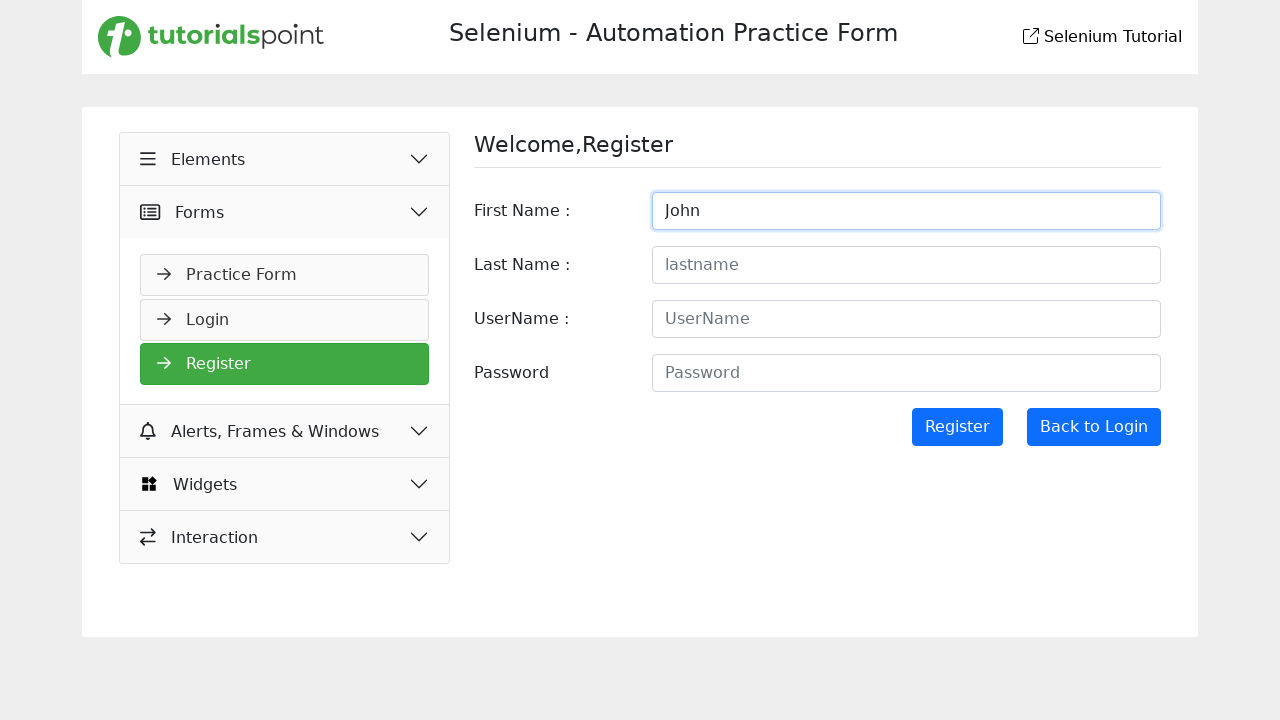

Hovered over last name field at (906, 265) on #lastname
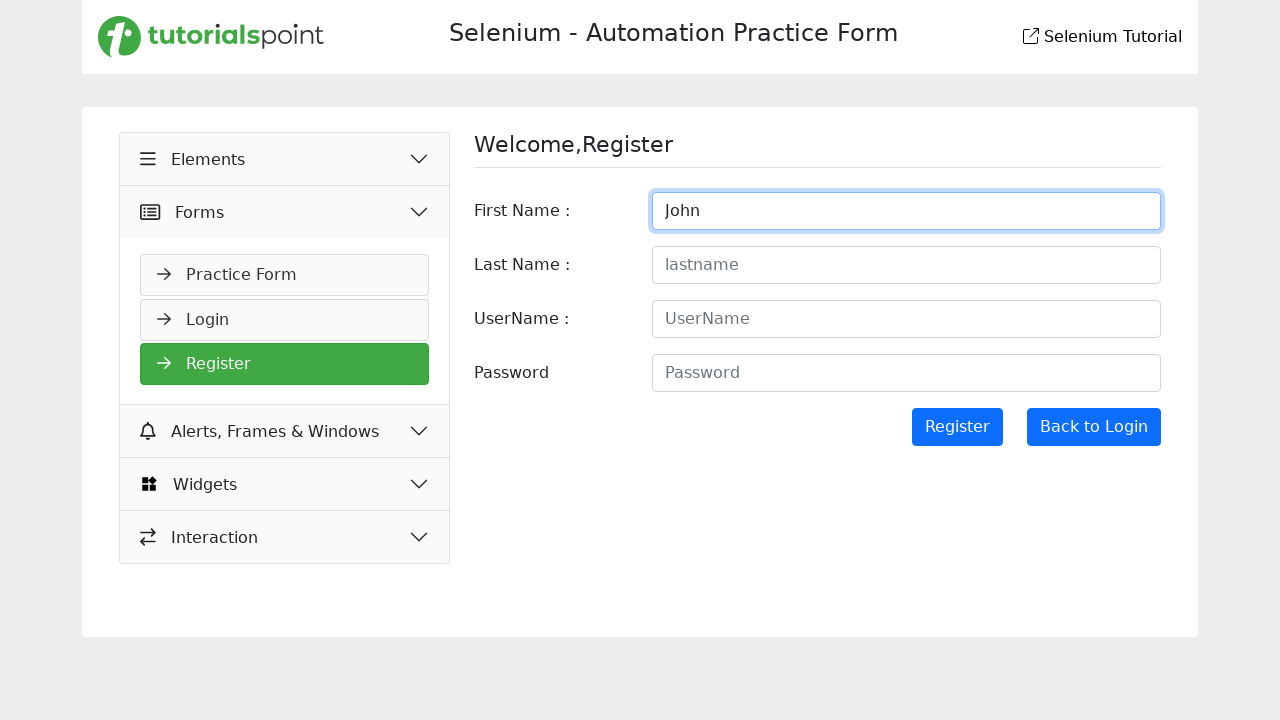

Filled last name field with 'Doe' on #lastname
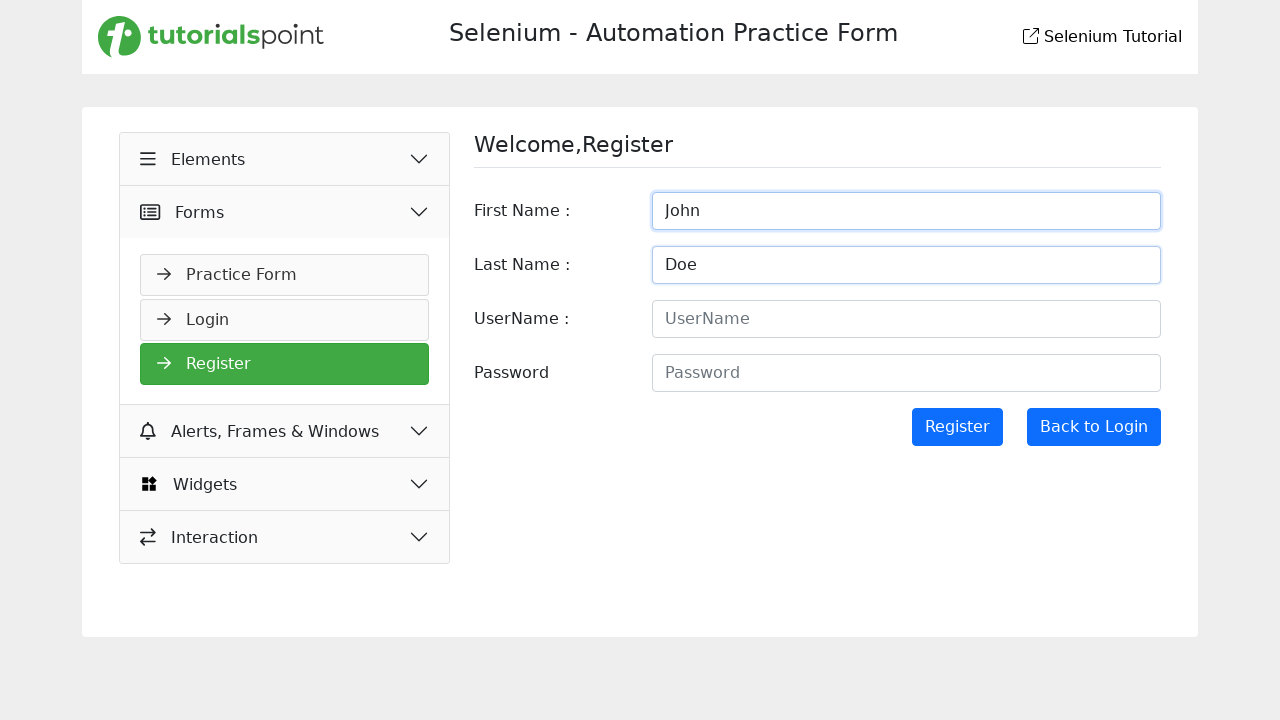

Hovered over username field at (906, 319) on #username
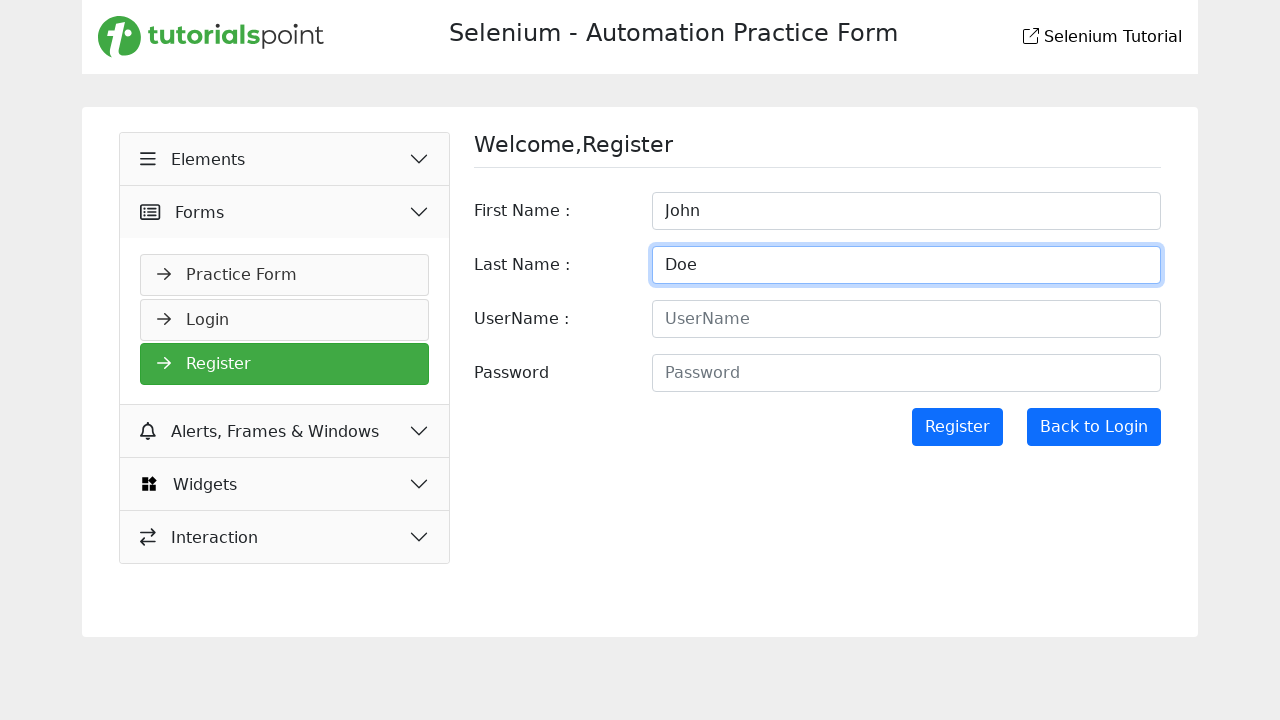

Filled username field with 'doe123' on #username
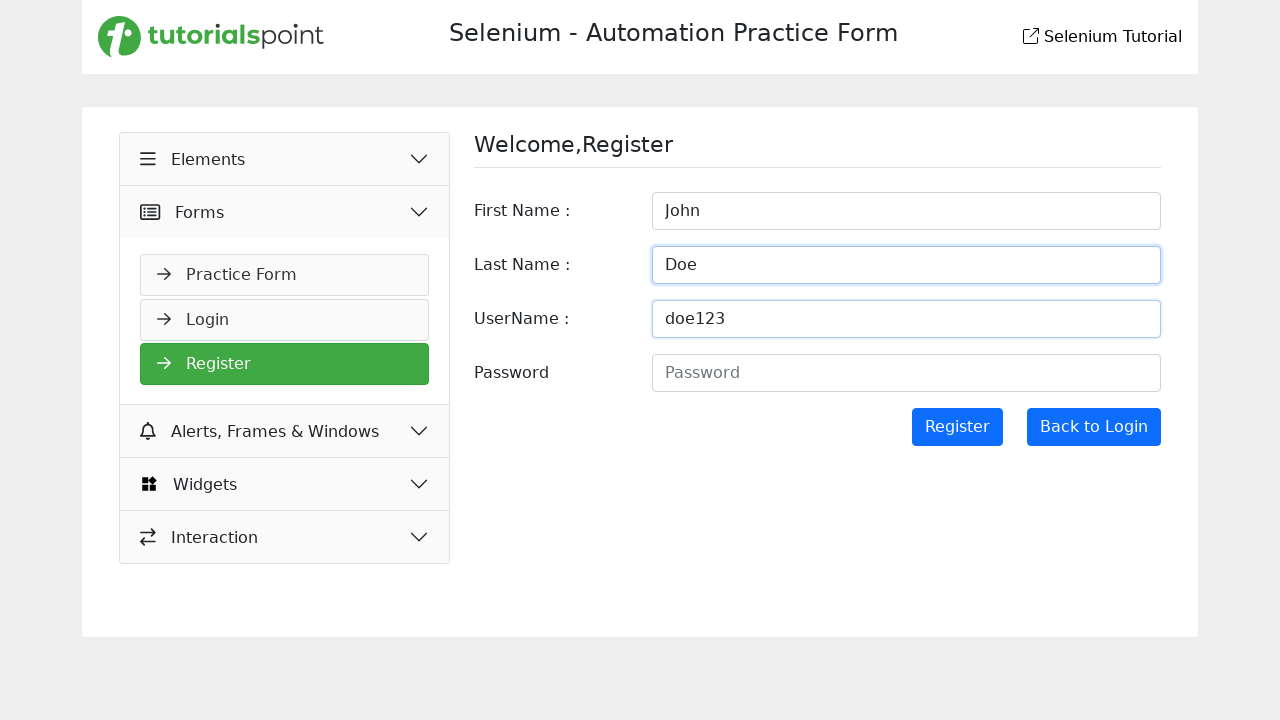

Hovered over password field at (906, 373) on #password
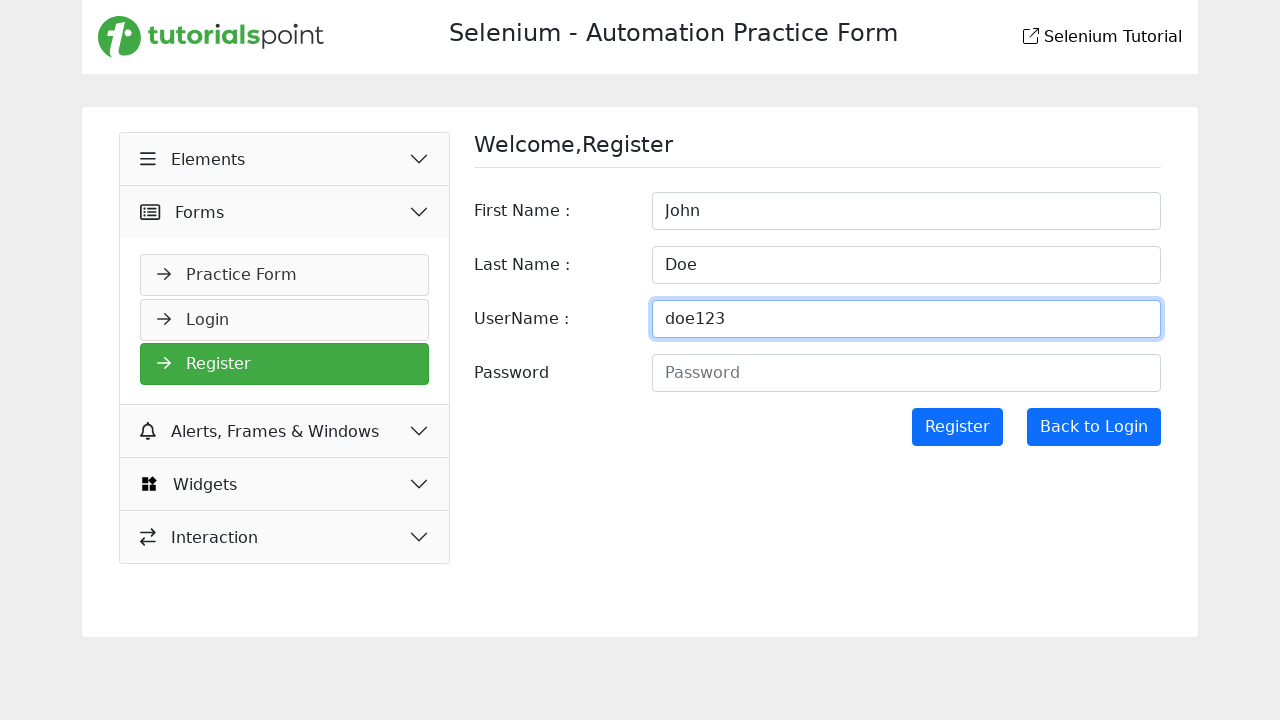

Filled password field with 'password123' on #password
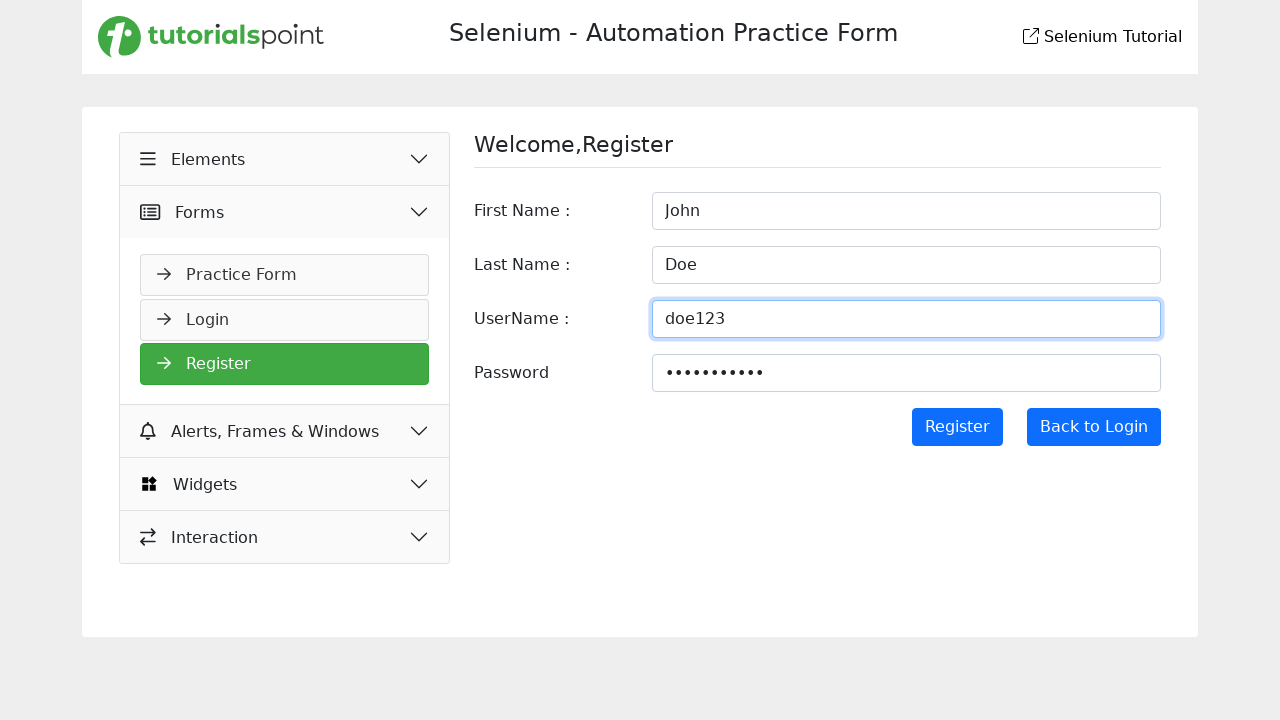

Hovered over Register button at (957, 427) on input[value='Register']
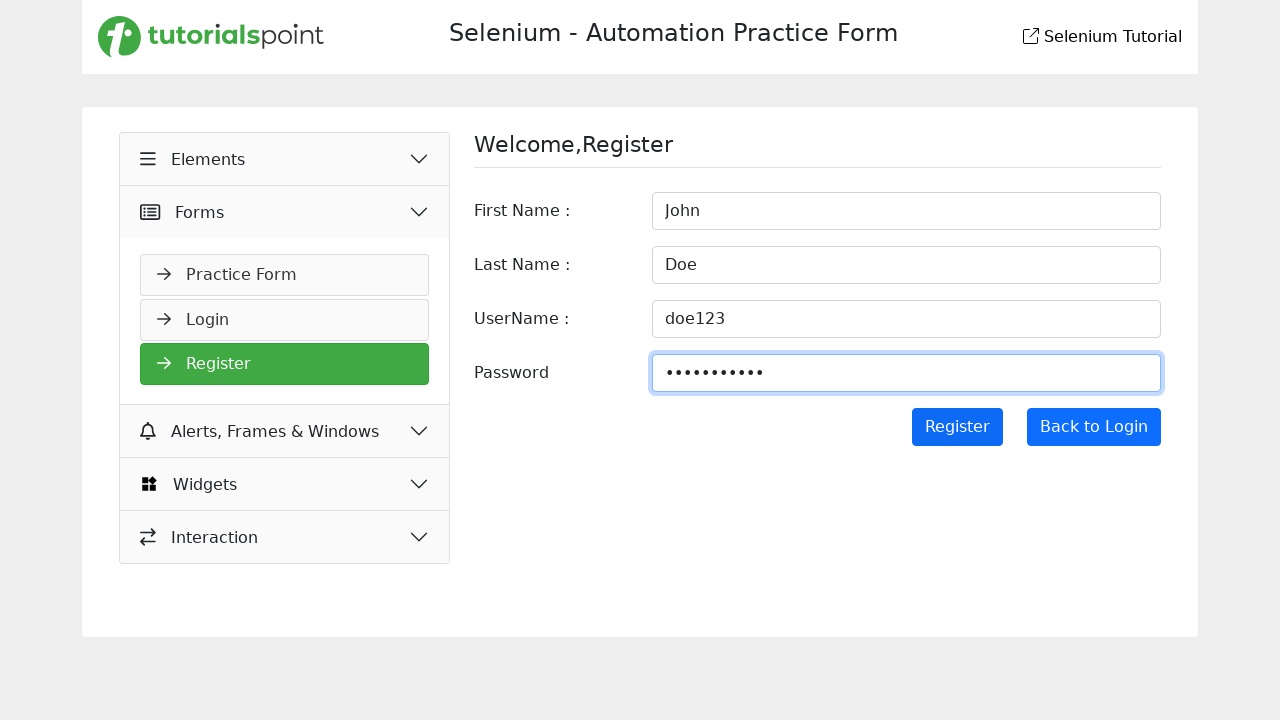

Clicked Register button to submit form at (957, 427) on input[value='Register']
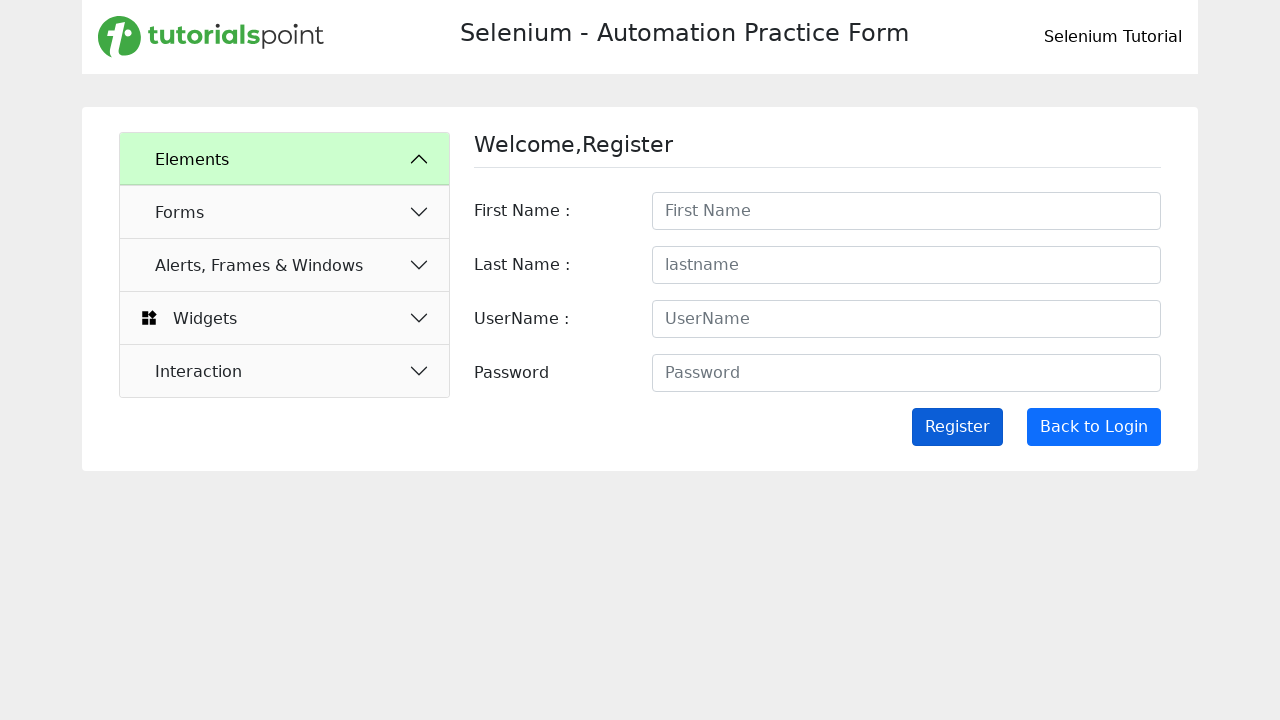

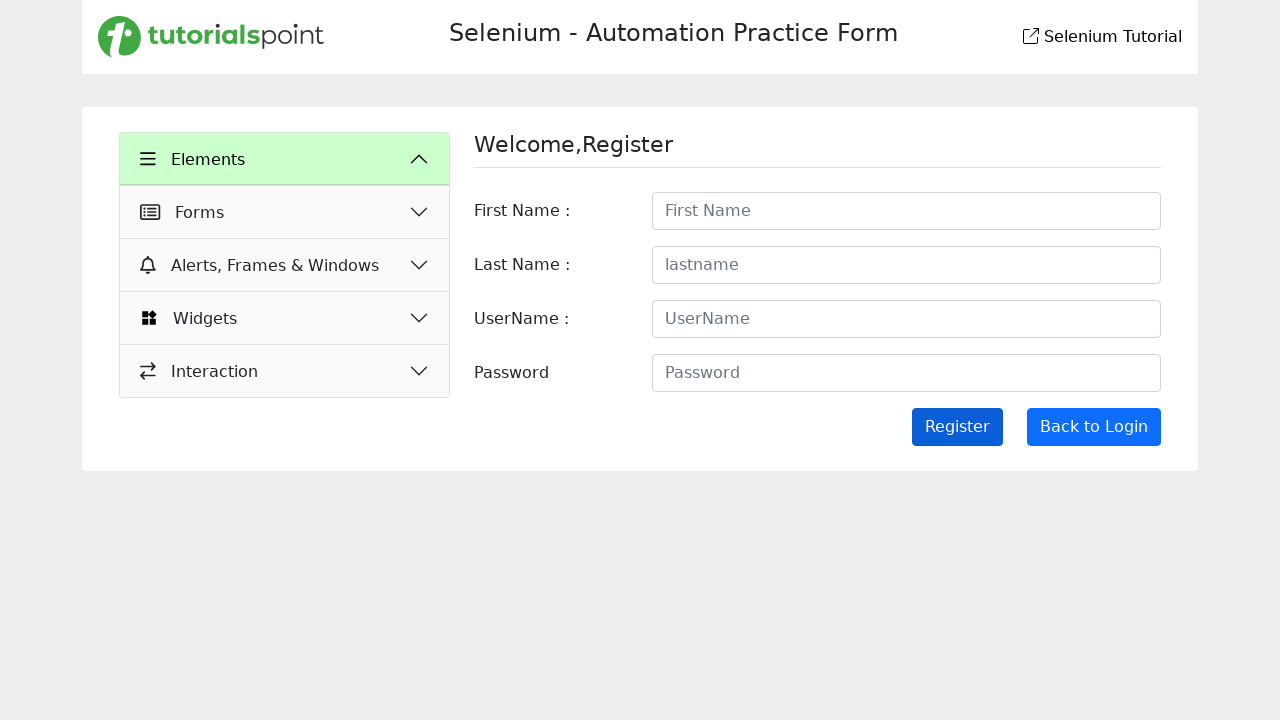